Navigates to a practice page and scrolls down the page by 500 pixels using JavaScript execution to view more content.

Starting URL: https://www.letskodeit.com/practice

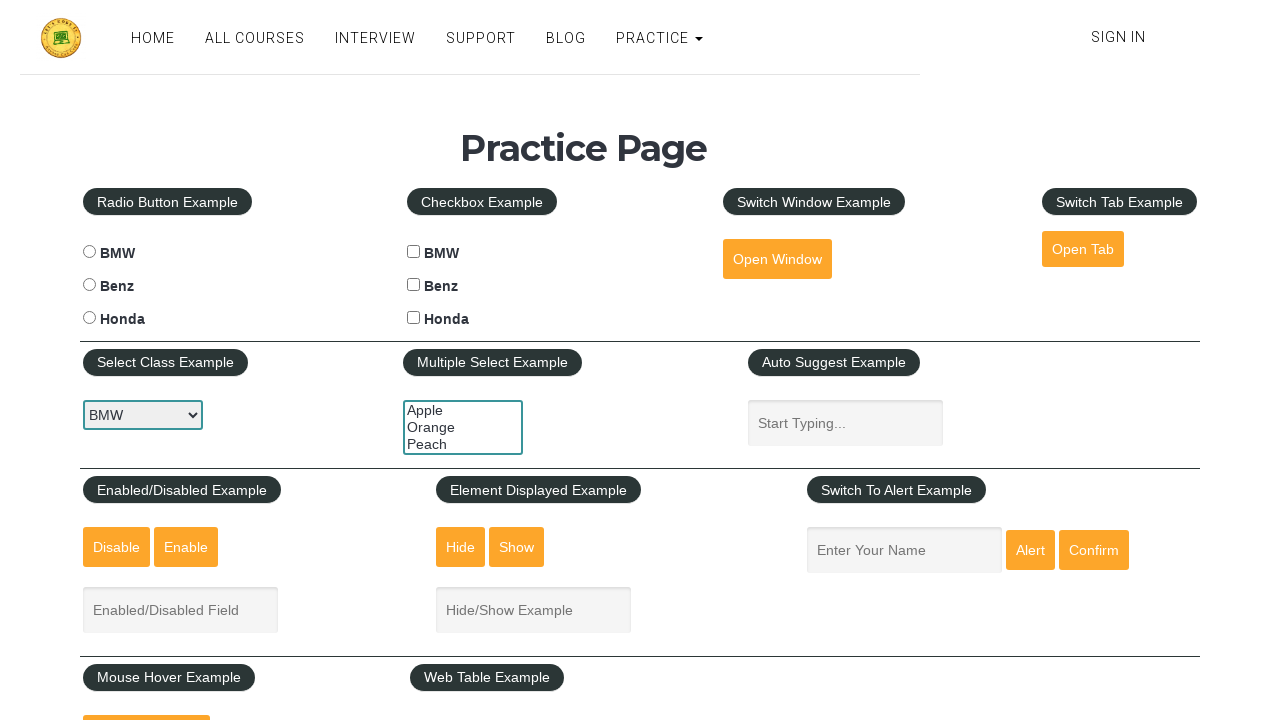

Navigated to practice page at https://www.letskodeit.com/practice
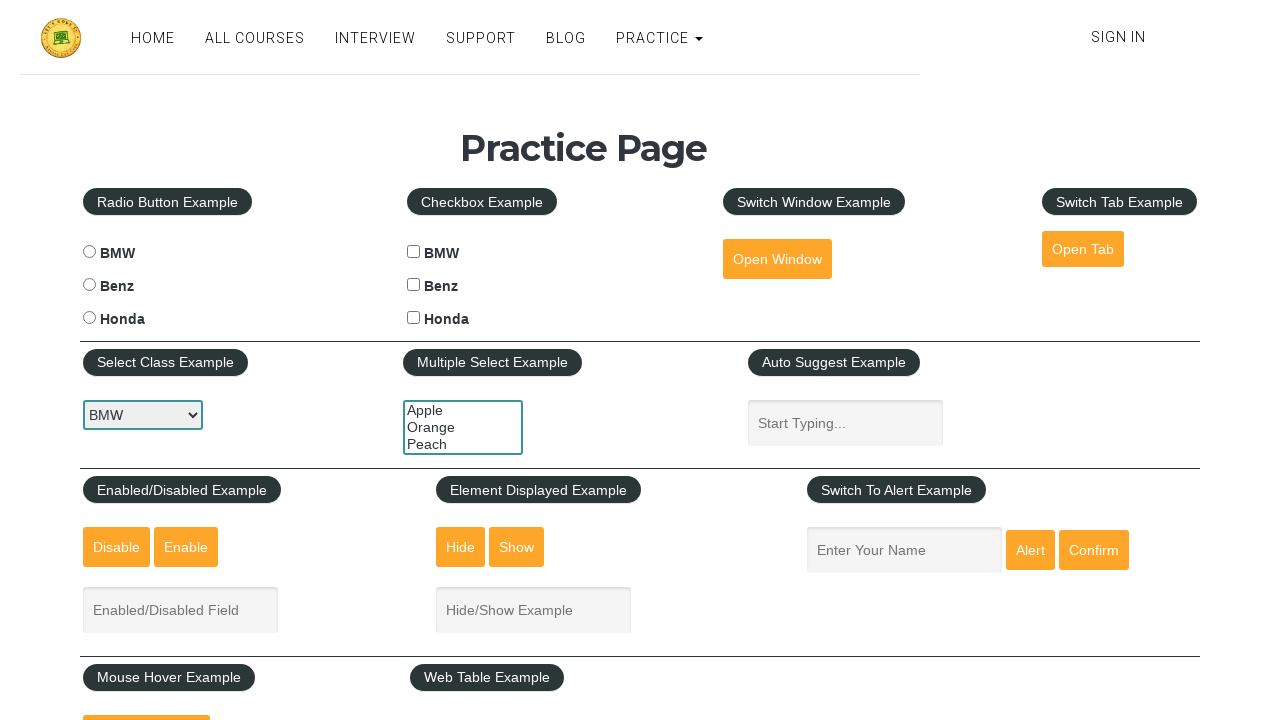

Scrolled down the page by 500 pixels using JavaScript
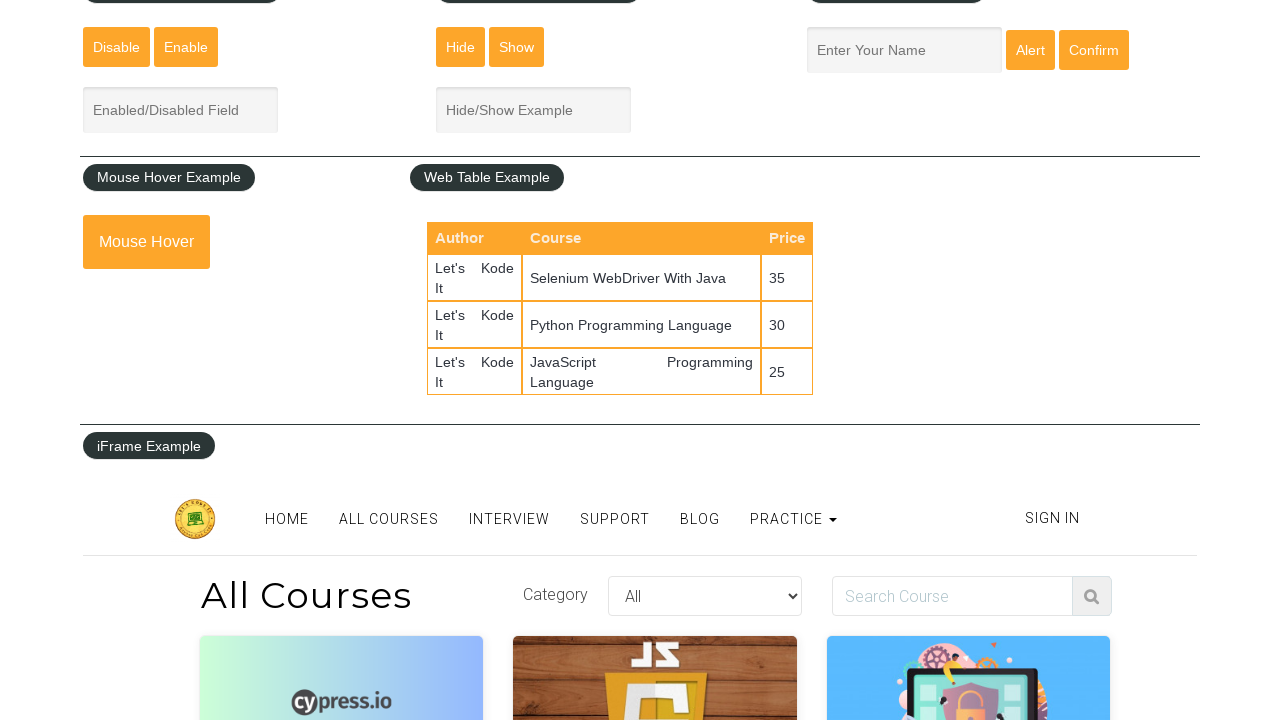

Waited 1000ms for content to render after scroll
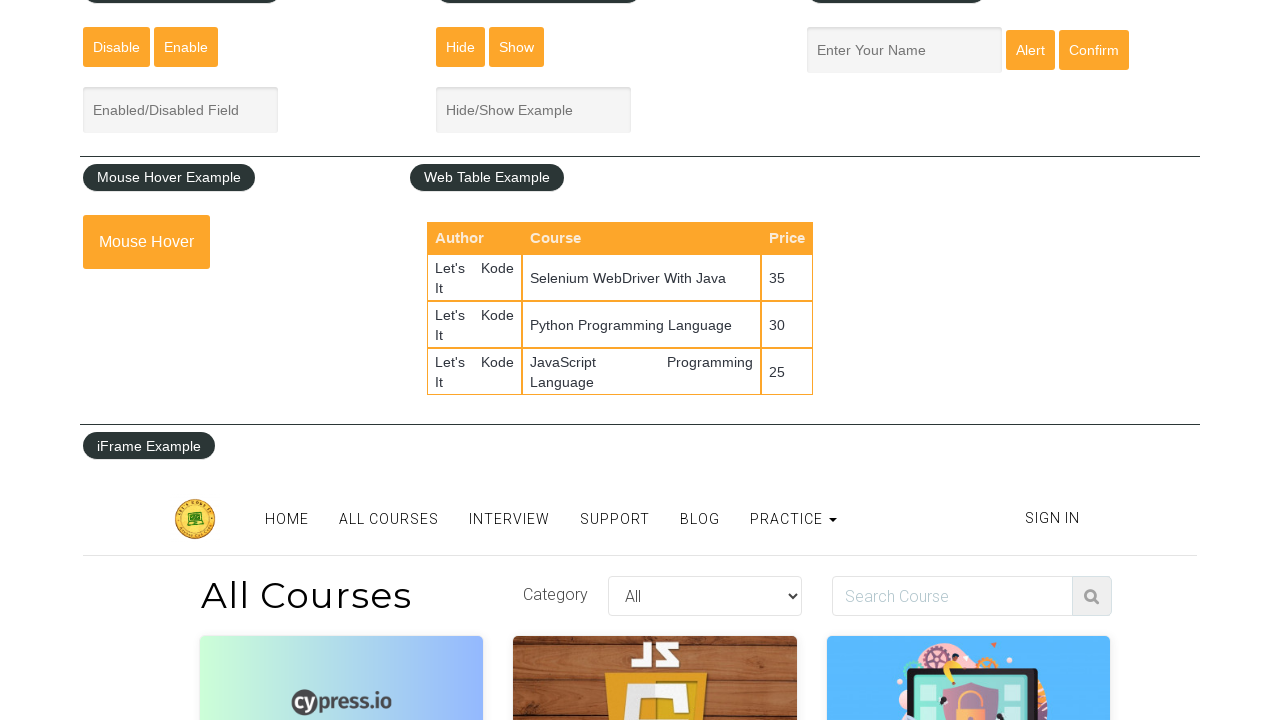

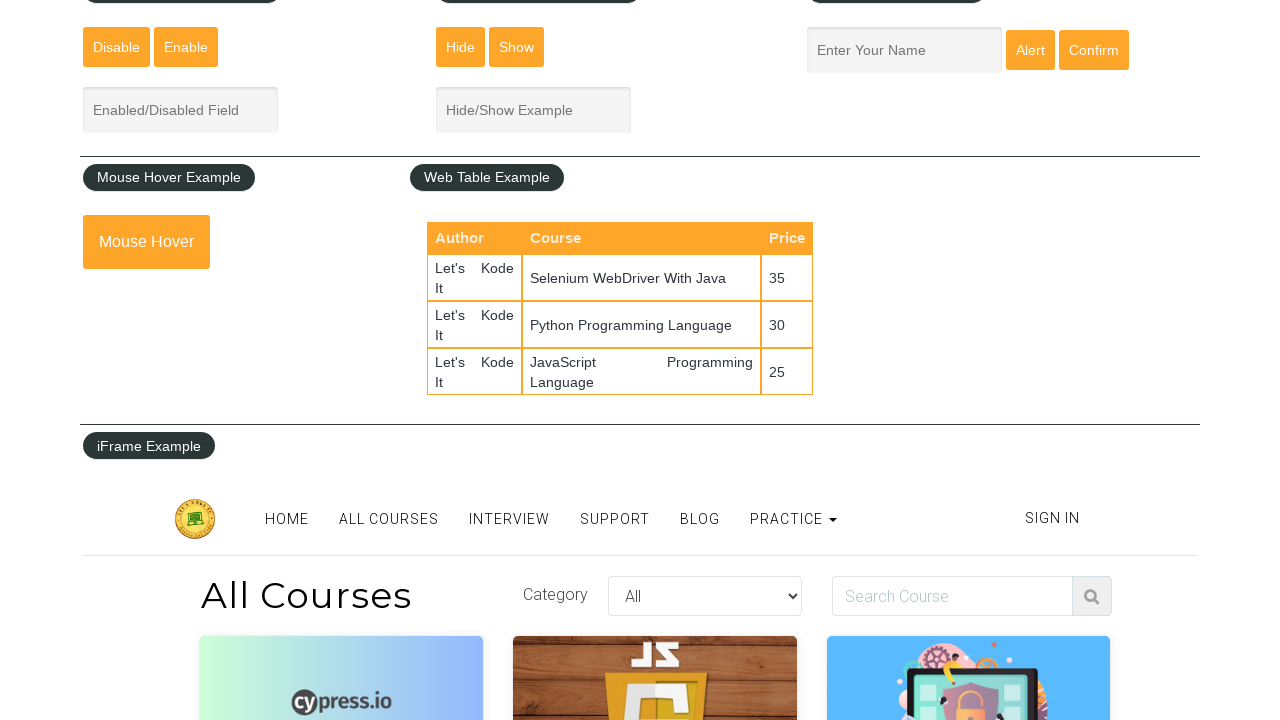